Tests the upload and download functionality on DemoQA by navigating to the Elements section, clicking on Upload and Download, downloading a sample file, and uploading a file.

Starting URL: https://demoqa.com

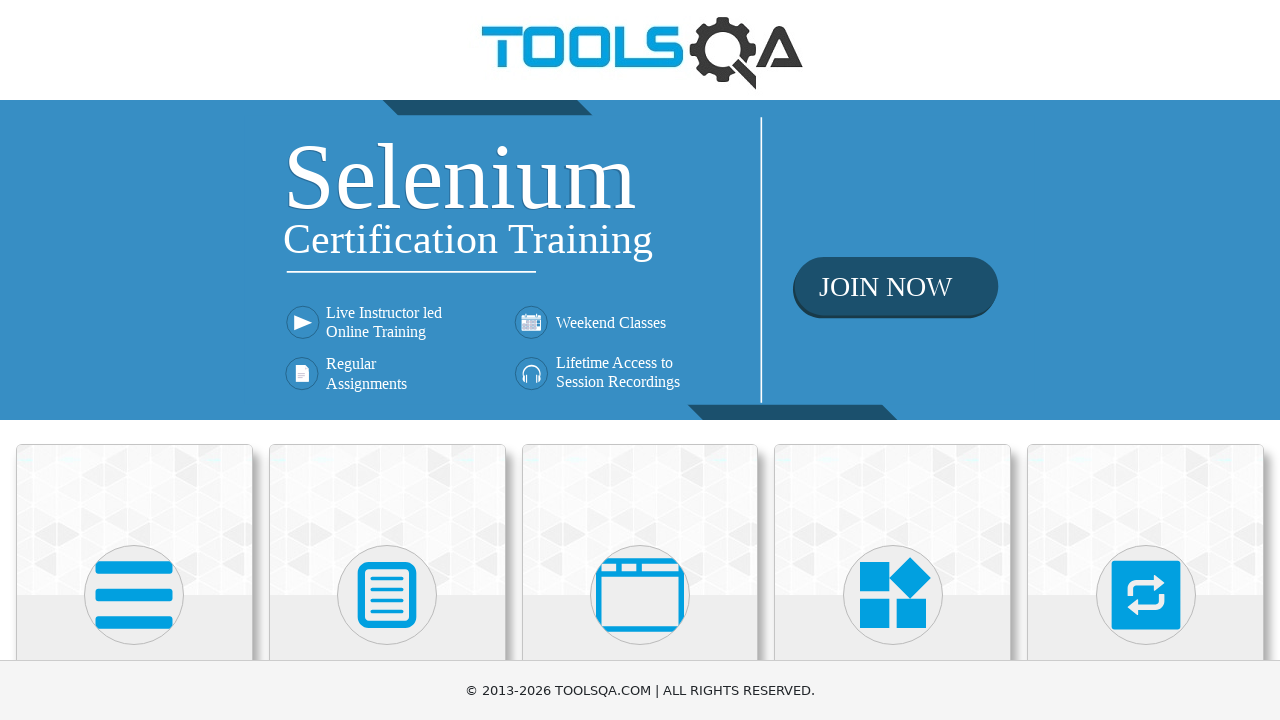

Scrolled down 300px to view Elements section
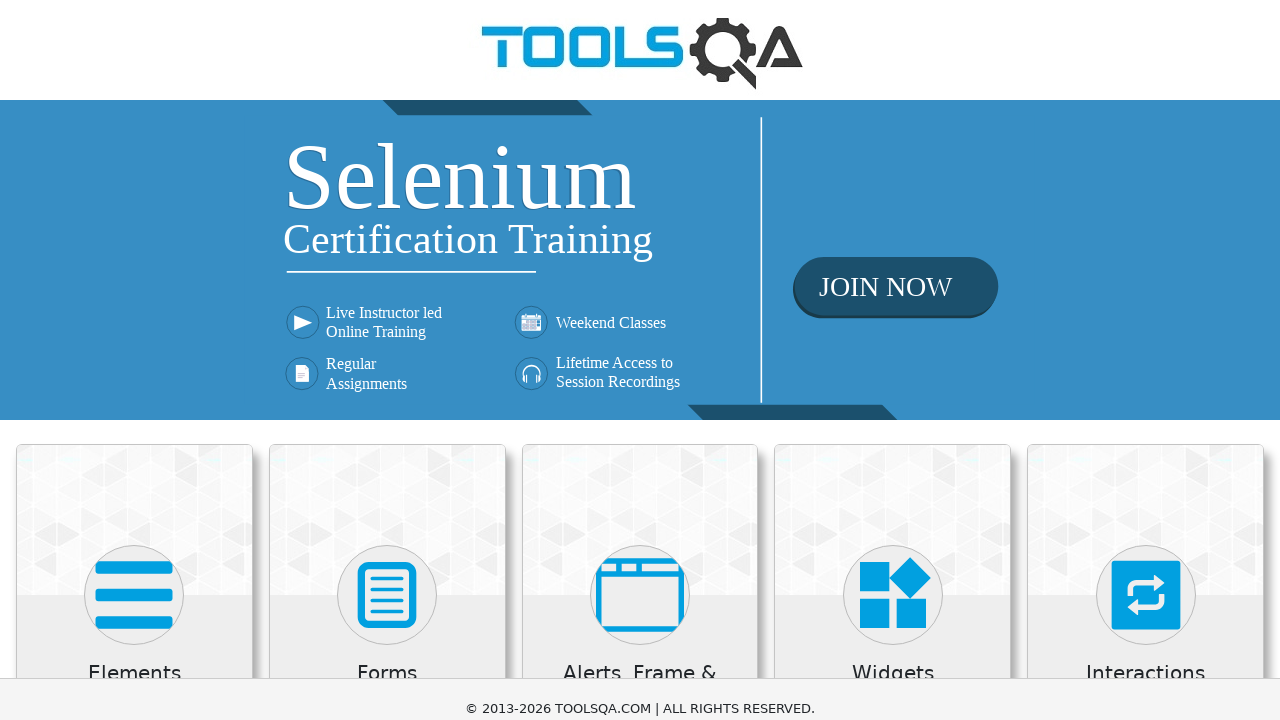

Clicked on Elements card at (134, 373) on xpath=//*[@class='category-cards']//following::div[@class='card-body']//h5[conta
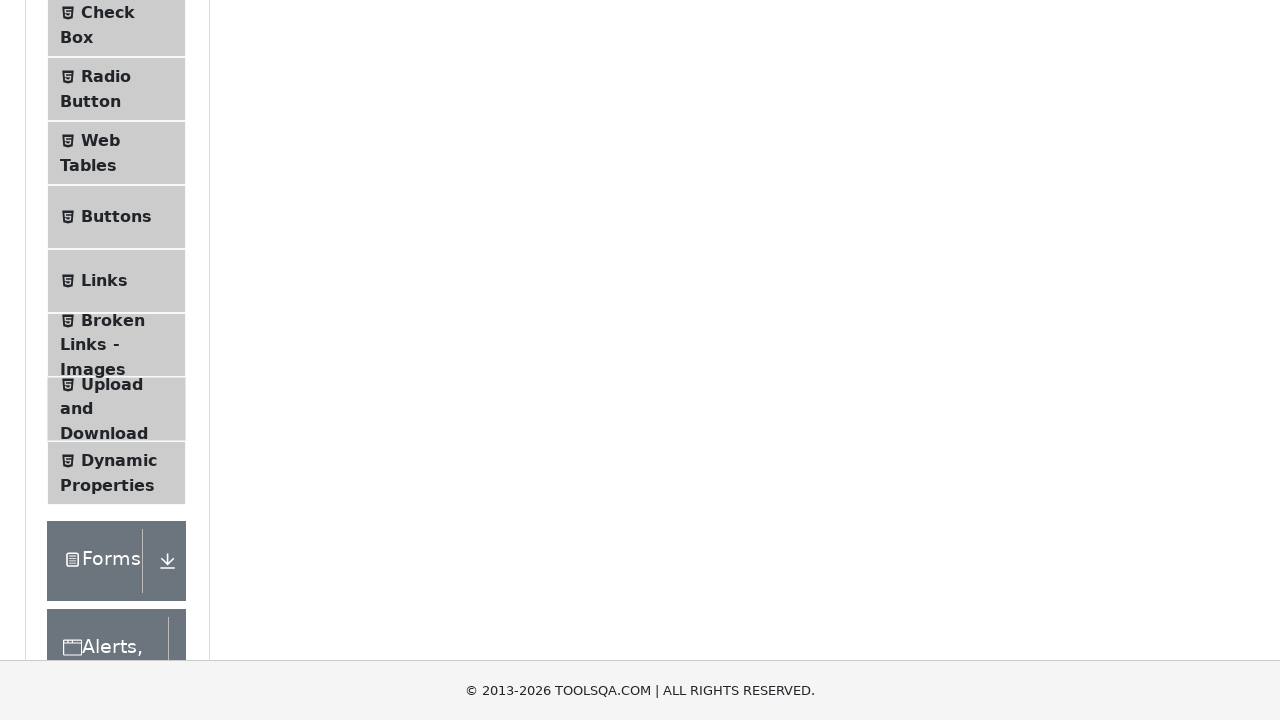

Clicked on Upload and Download option in sidebar at (112, 384) on xpath=//span[@class='text' and contains(text(),'Upload and Download')]
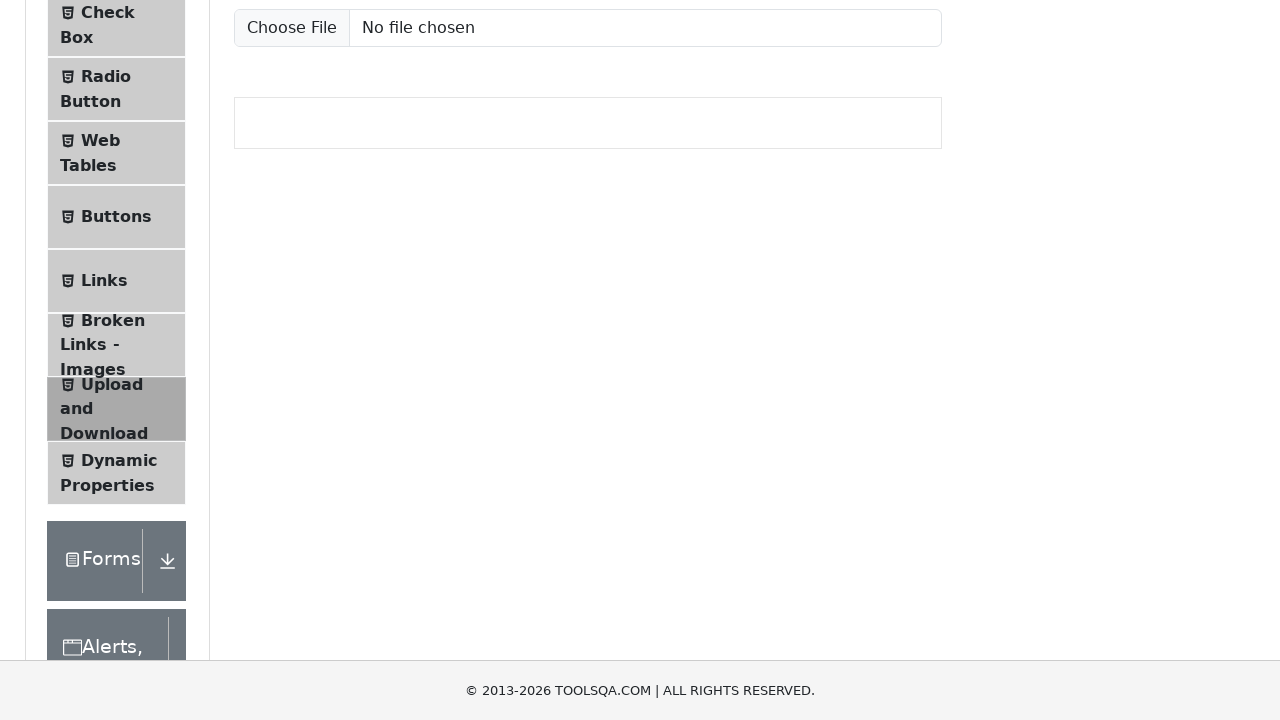

Scrolled down 350px to view upload/download buttons
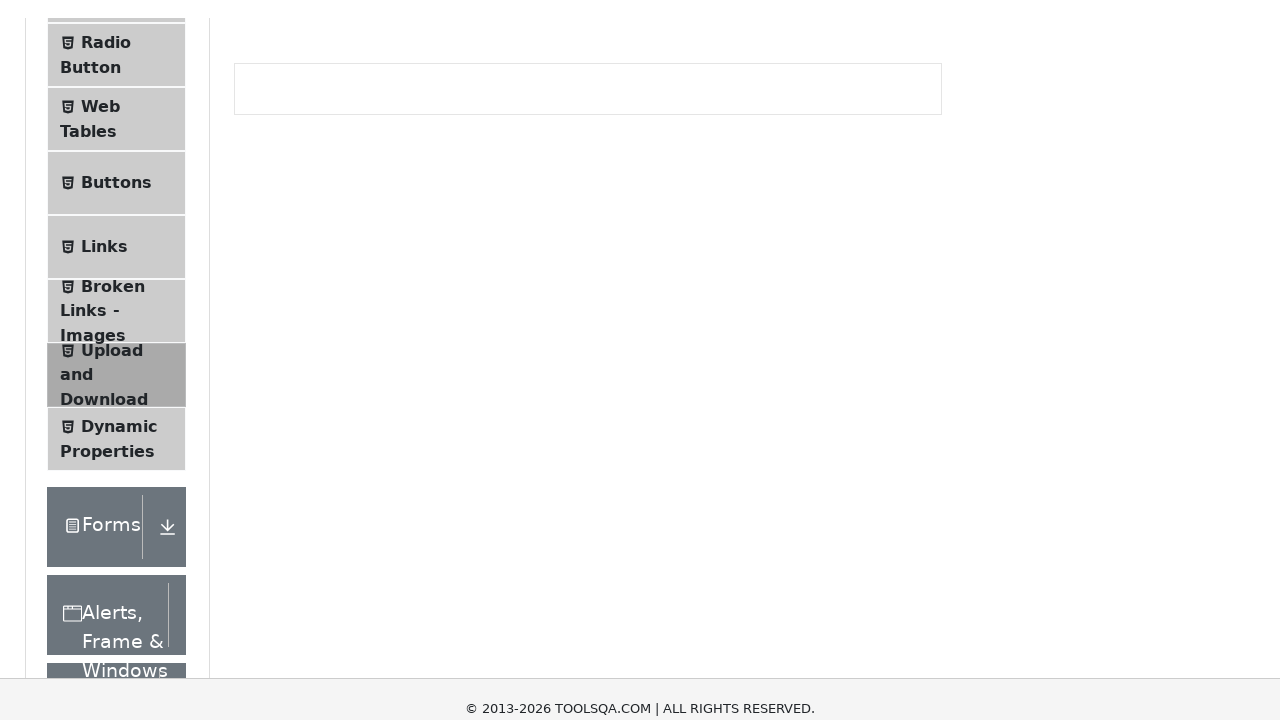

Clicked the download button at (286, 242) on #downloadButton
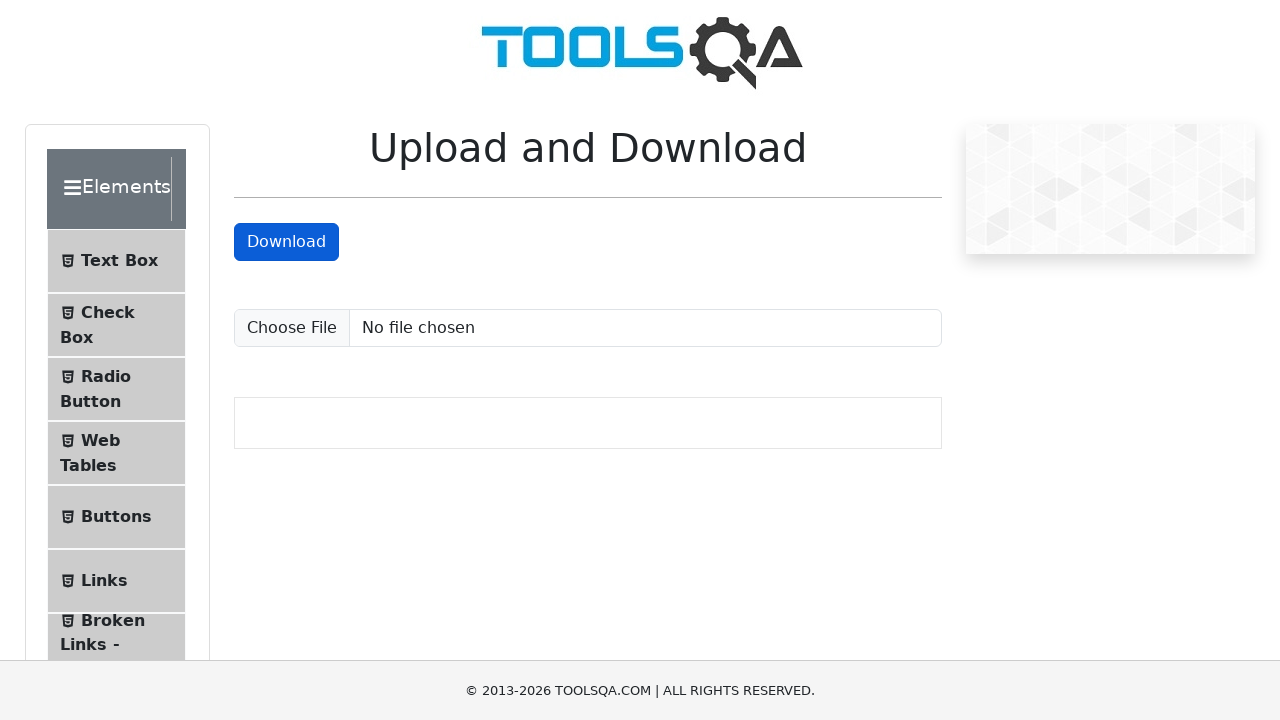

Waited 3 seconds for download to complete
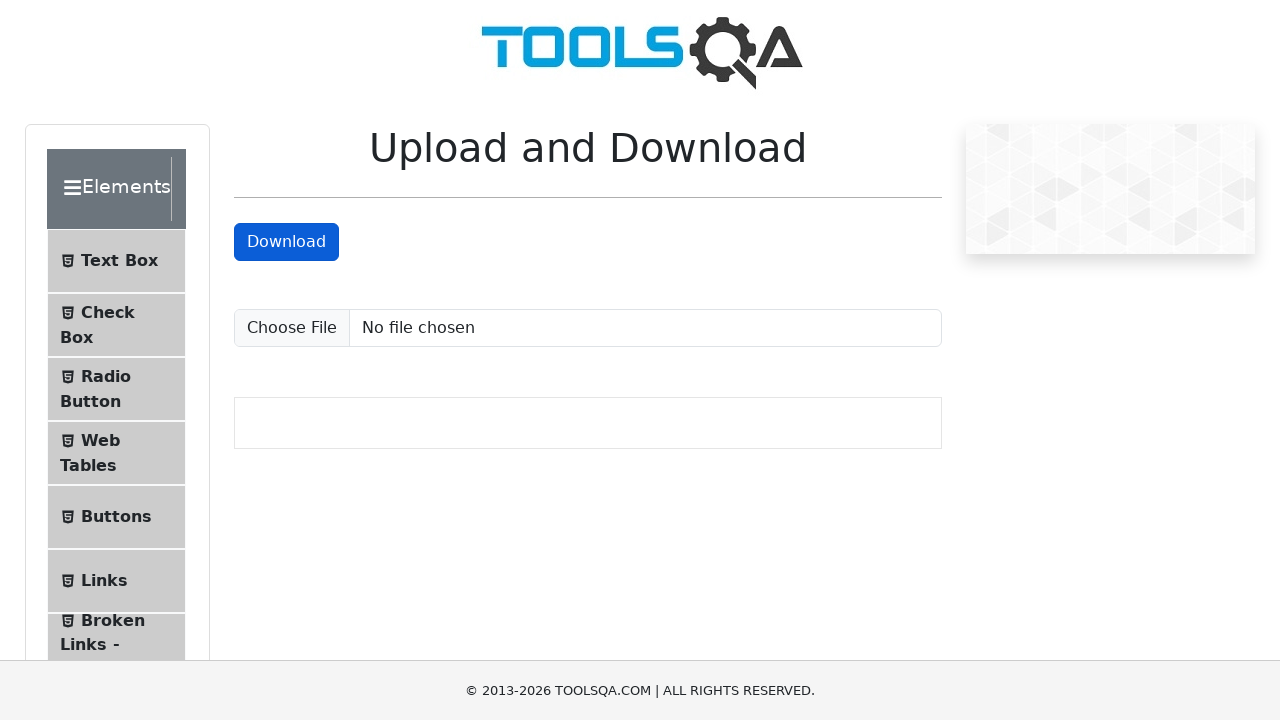

Created temporary test file for upload
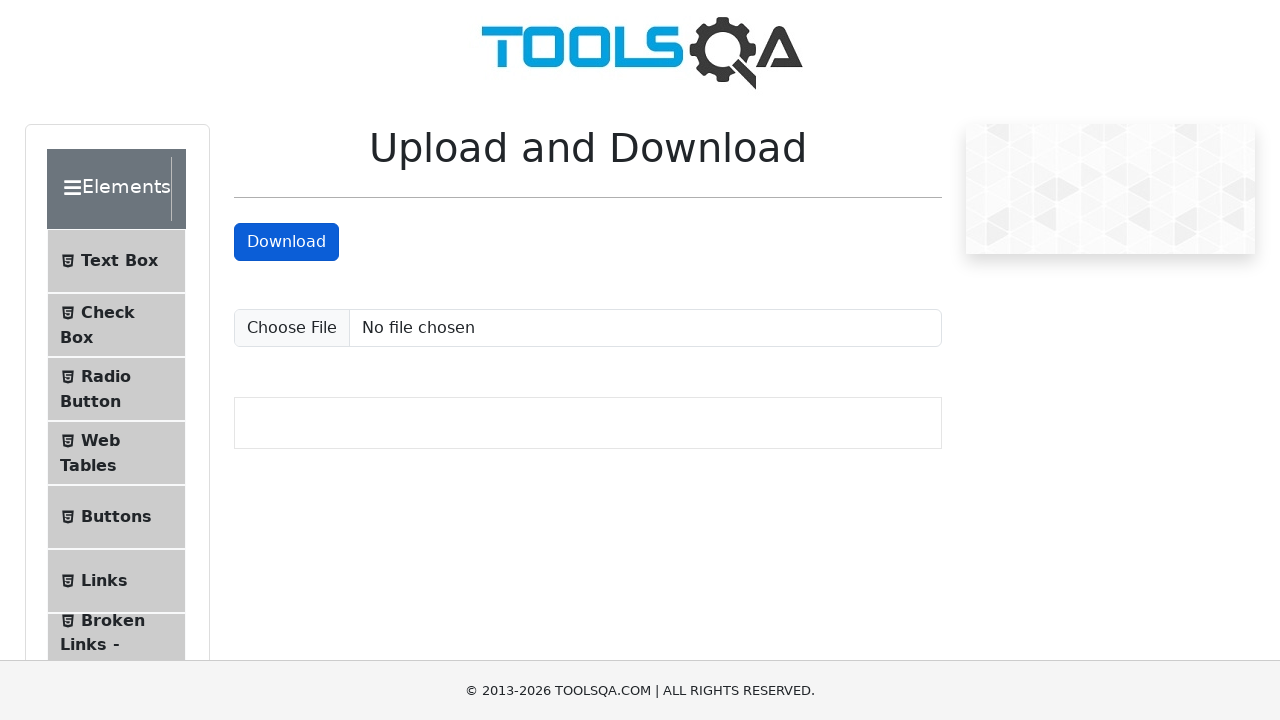

Set input file for upload with temporary test file
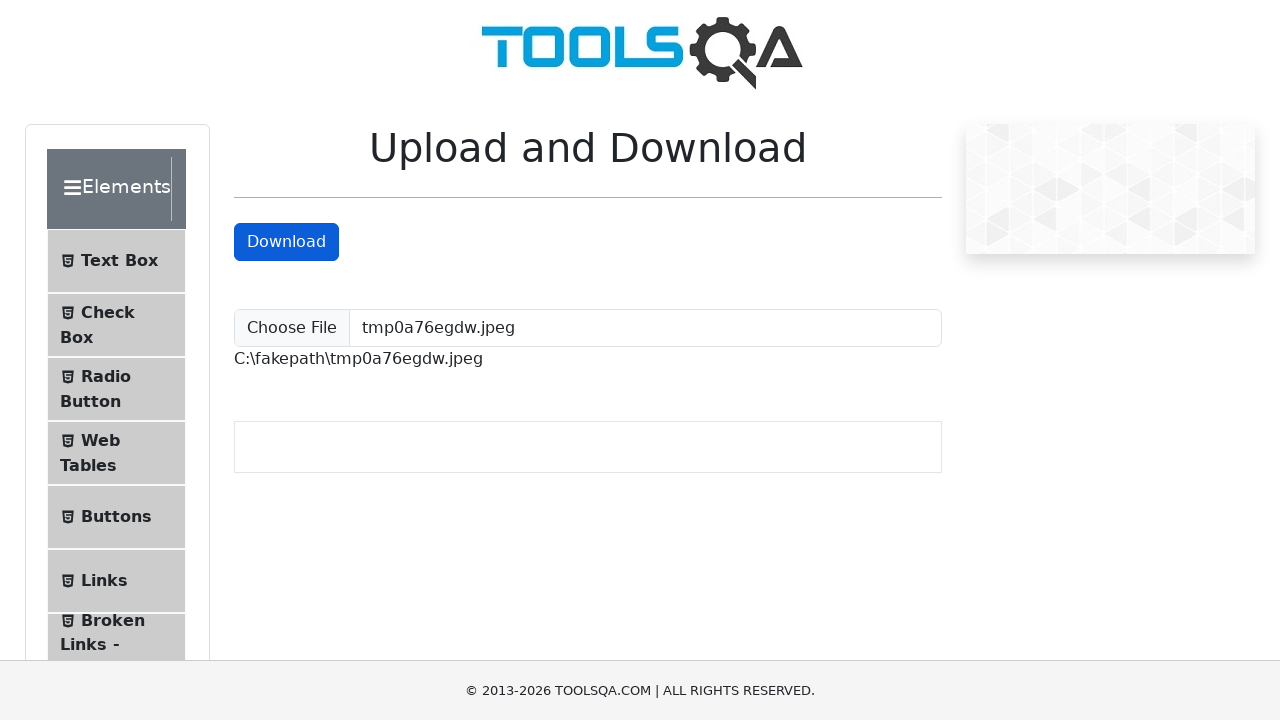

Waited for uploaded file path element to appear
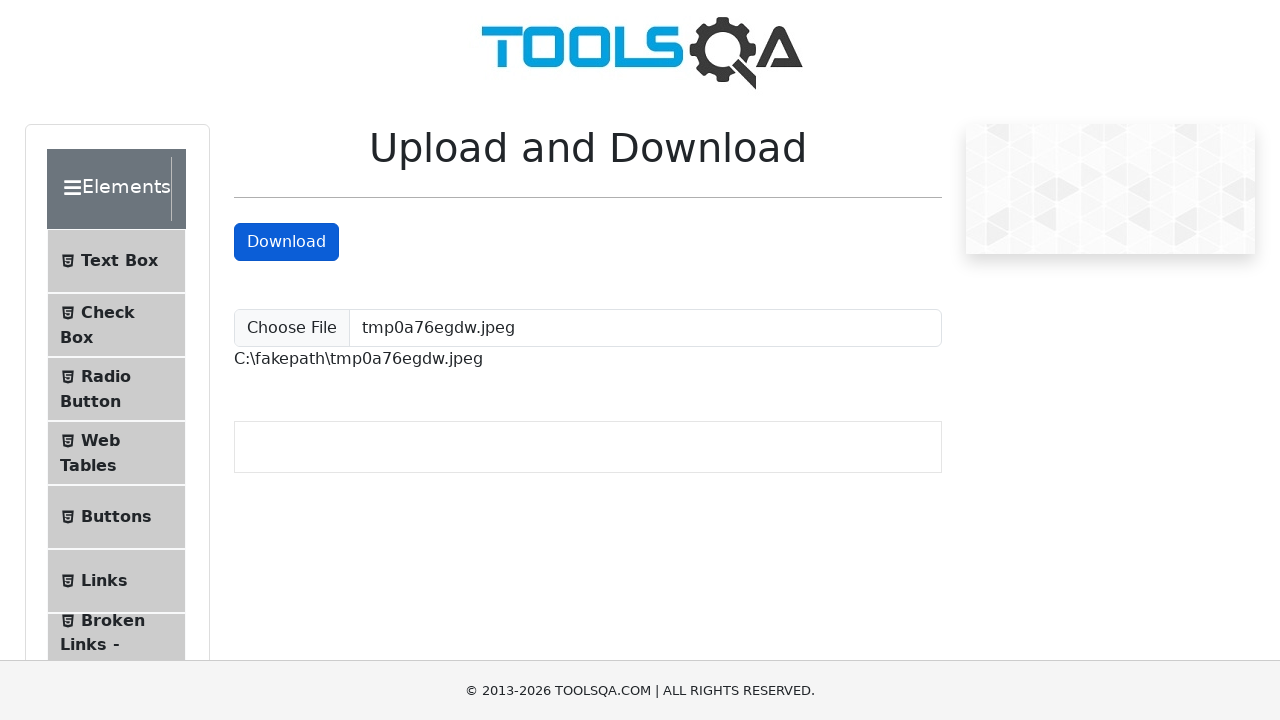

Retrieved uploaded file path text
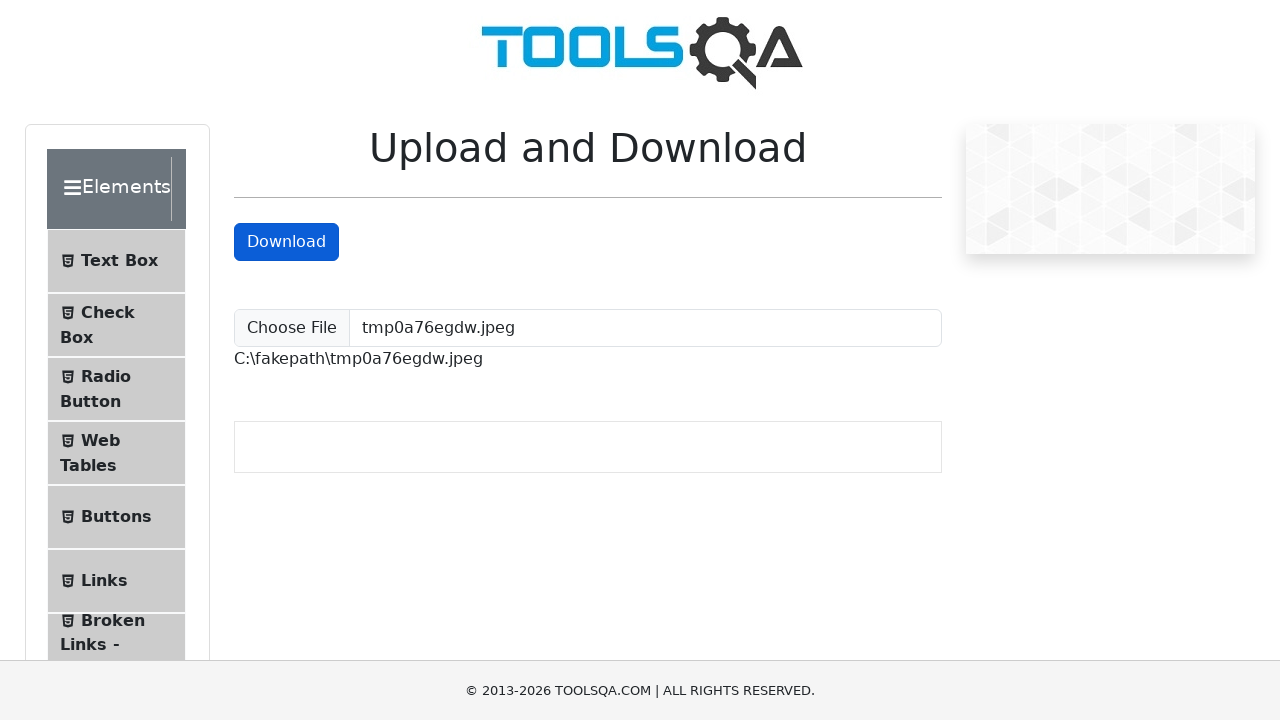

Verified uploaded file path contains 'fakepath' or '.jpeg'
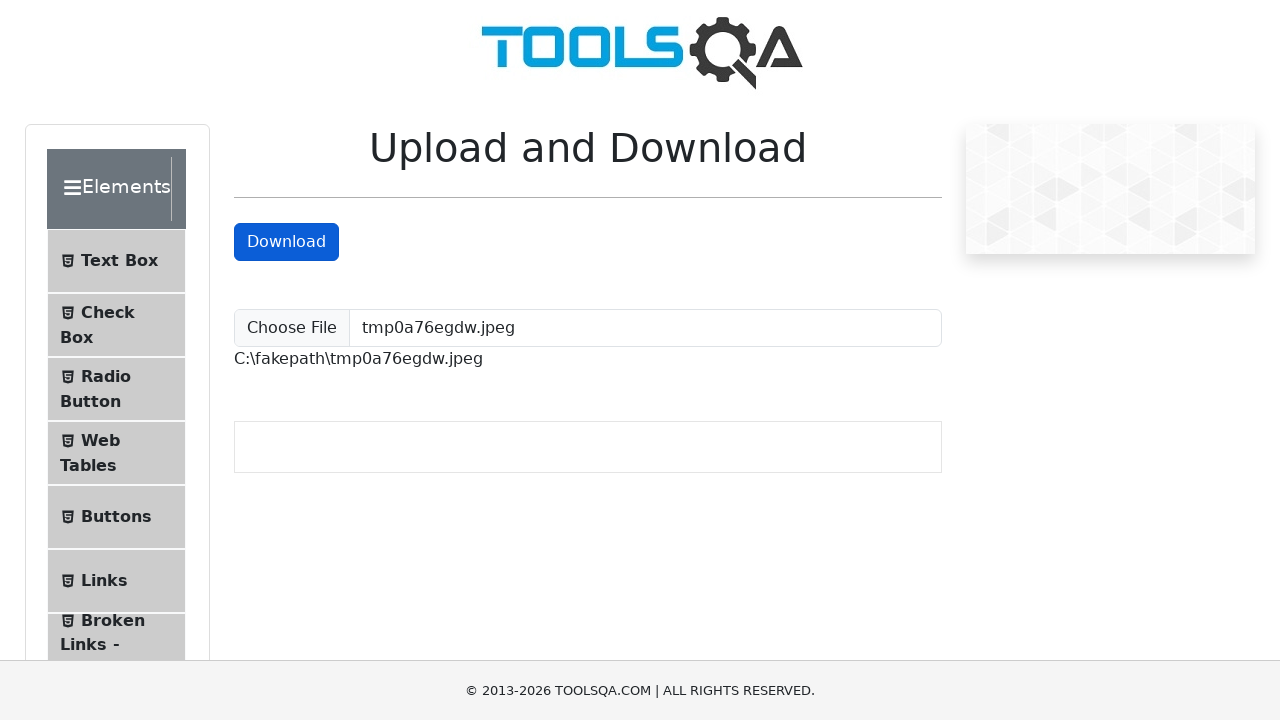

Cleaned up temporary test file
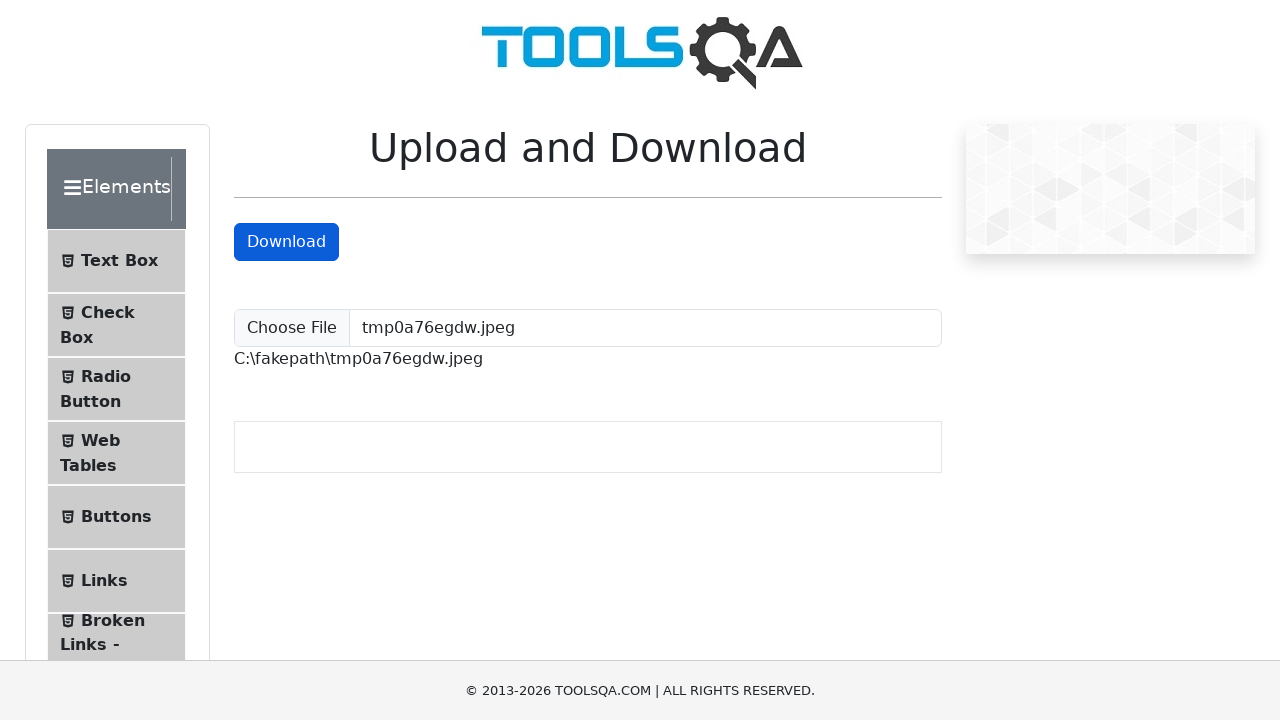

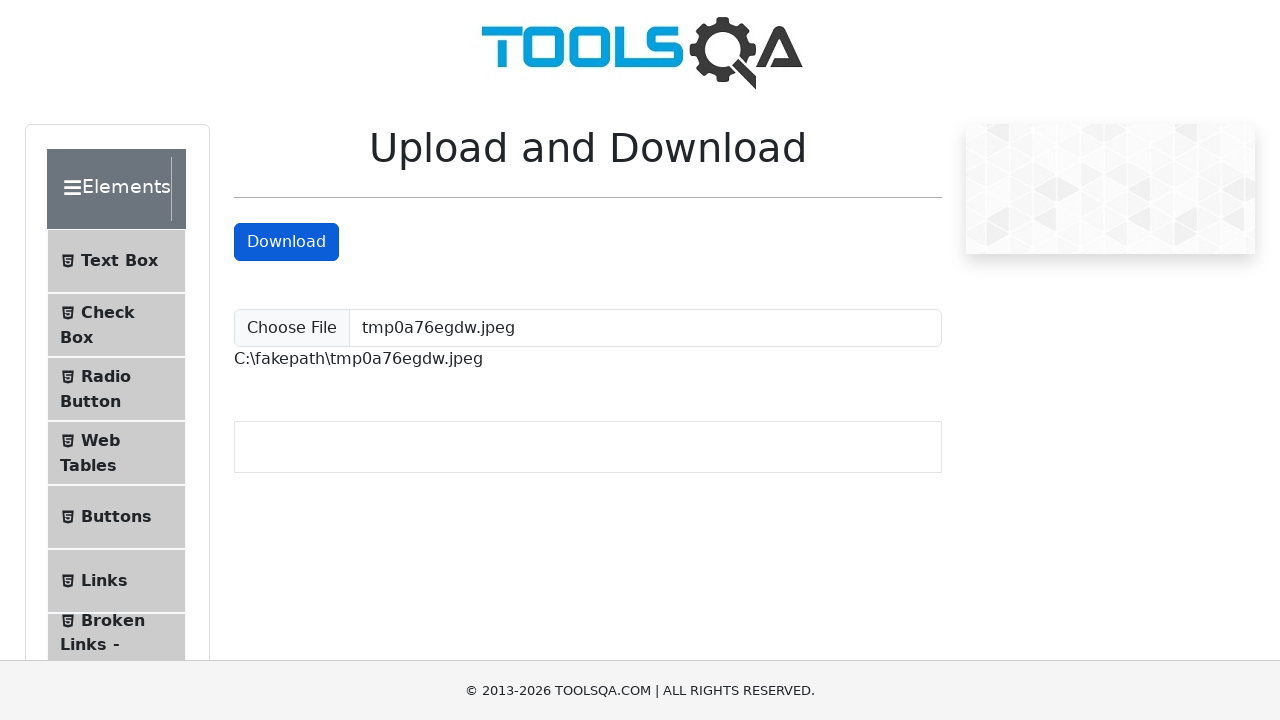